Tests the shop functionality by adding items to cart and verifying cart contents

Starting URL: http://jupiter.cloud.planittesting.com

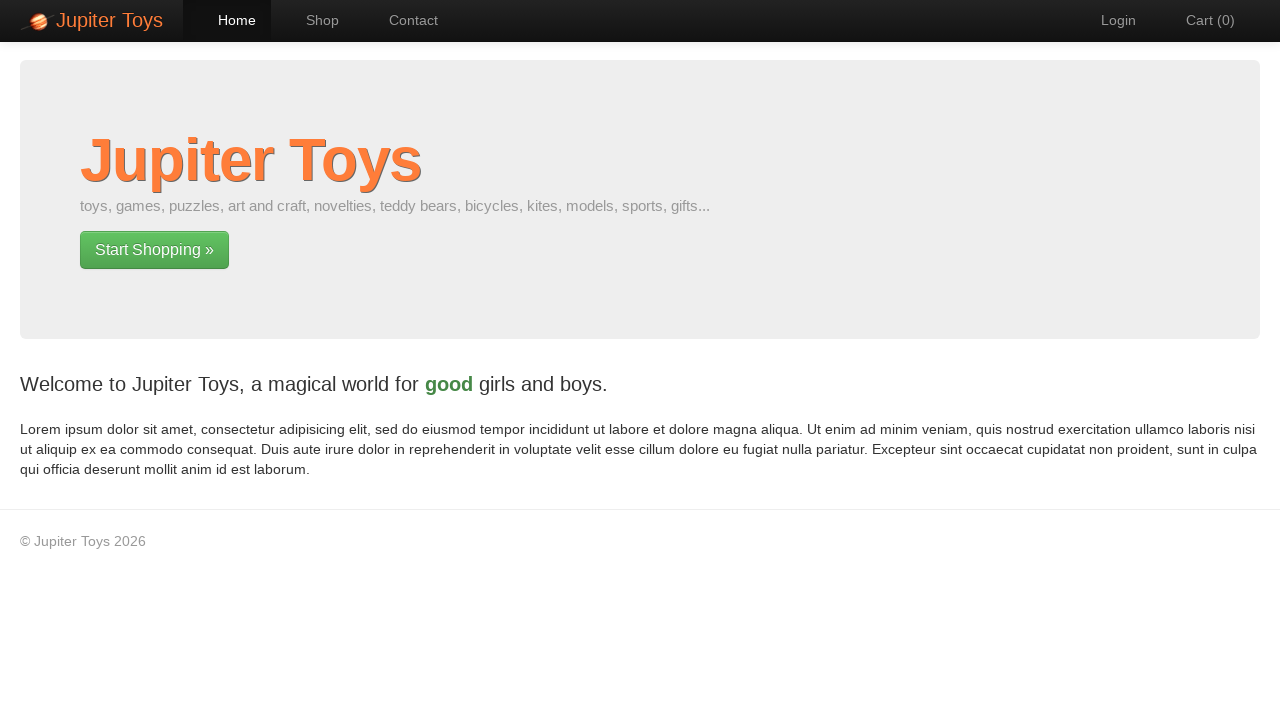

Clicked on Shop link to navigate to shop page at (312, 20) on a:has-text('Shop')
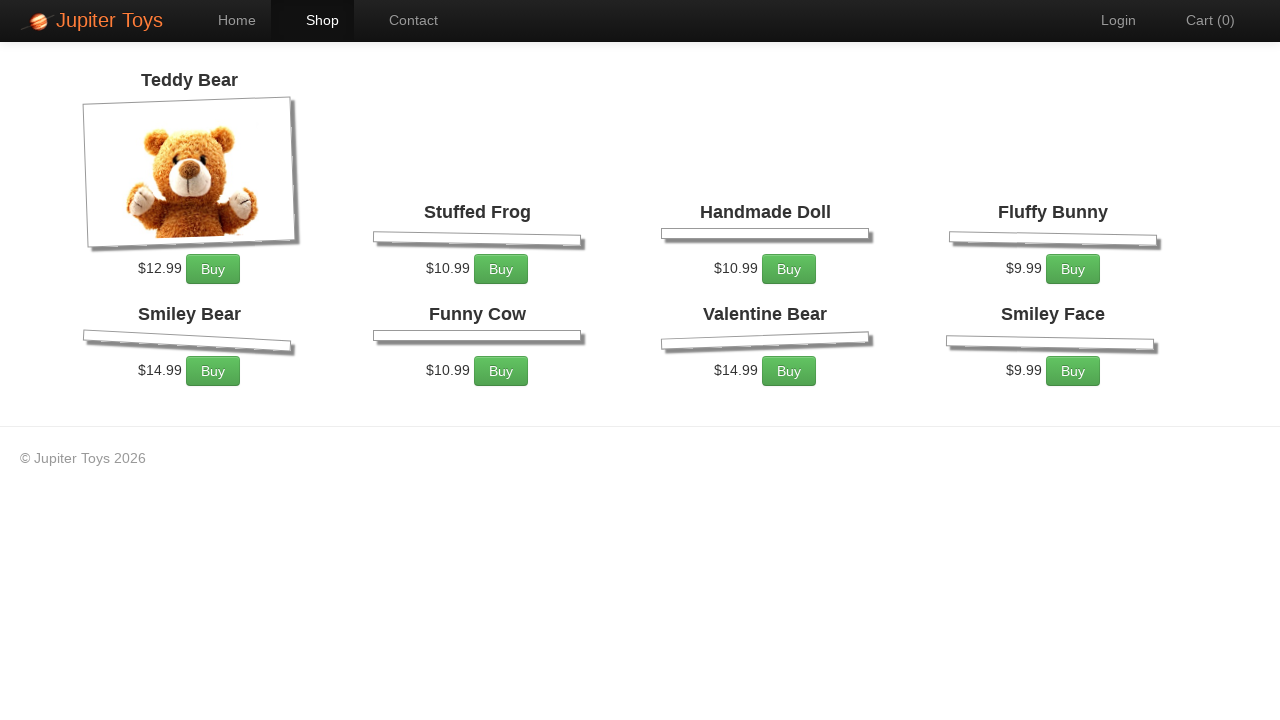

Products loaded and Buy buttons are visible
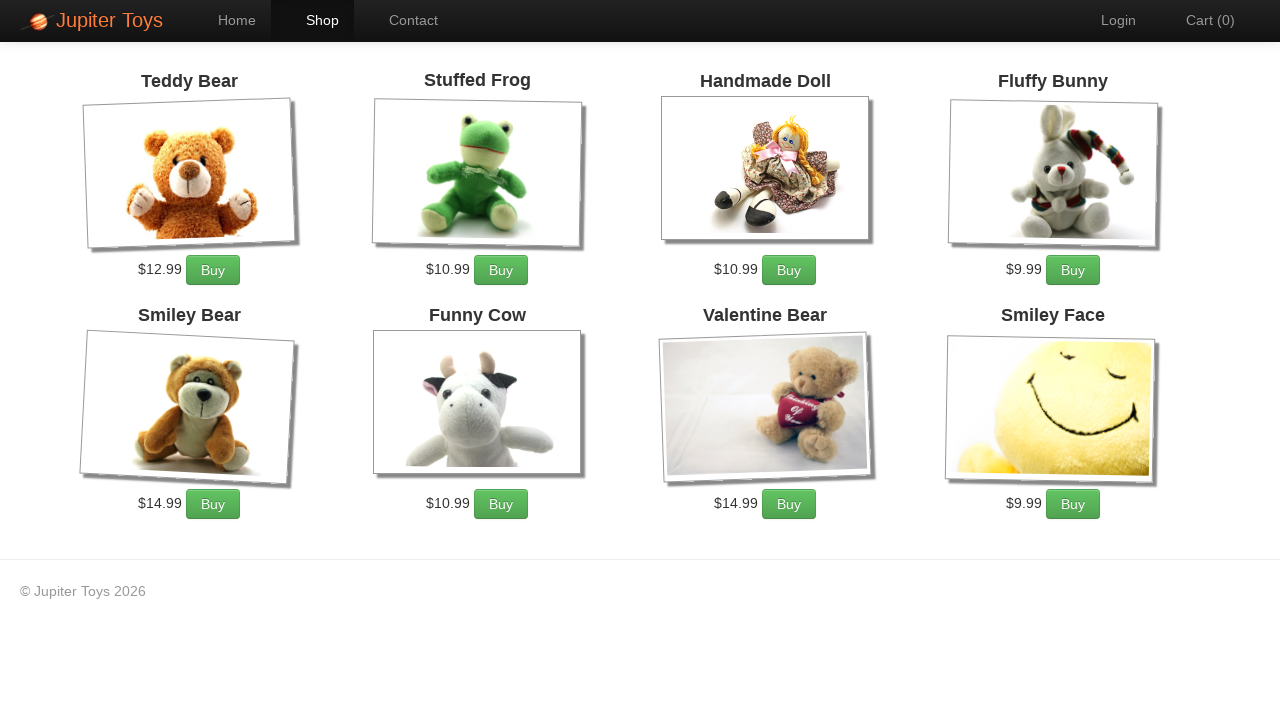

Added Funny Cow (6th item) to cart - attempt 1 at (501, 504) on (//a[contains(text(),'Buy')])[6]
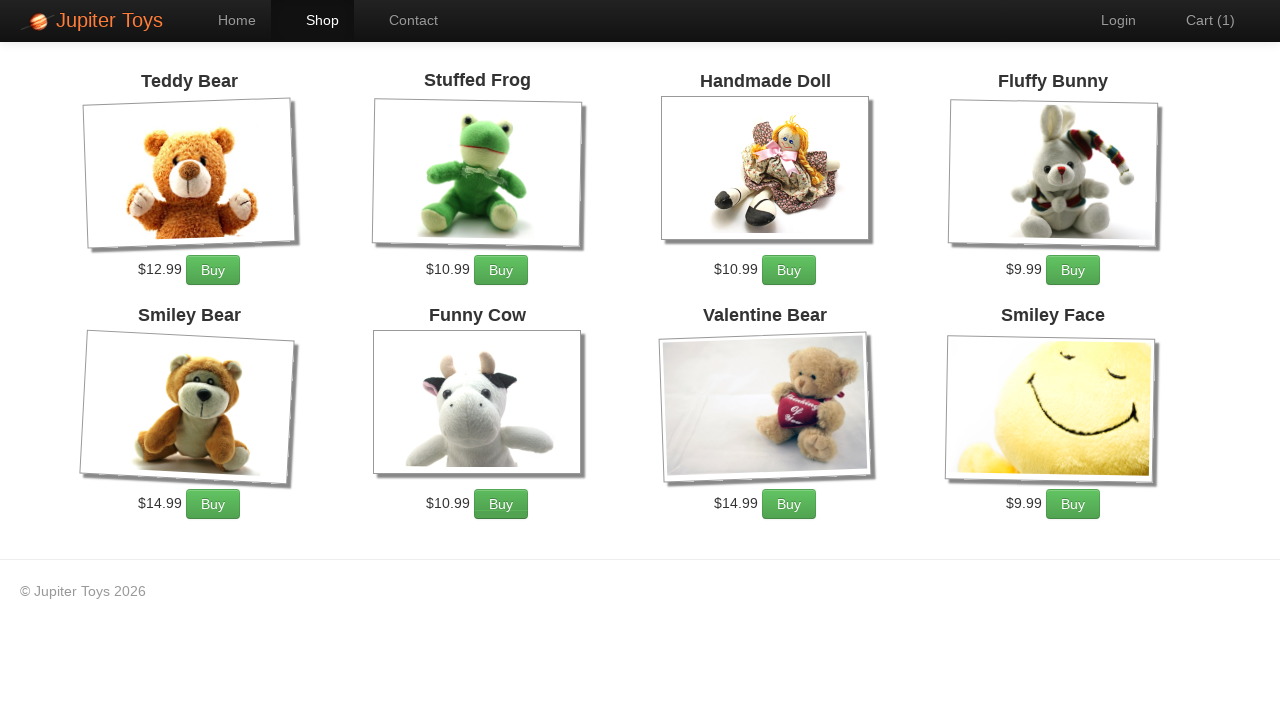

Waited 500ms between add-to-cart clicks
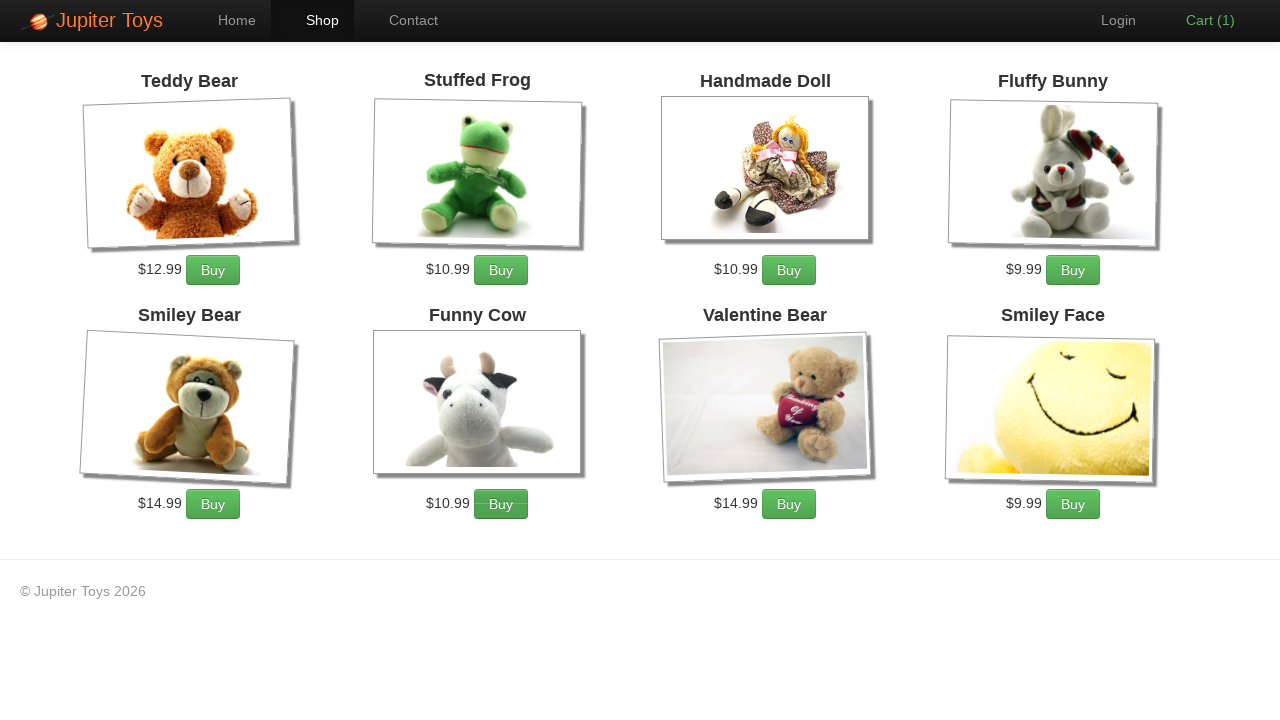

Added Funny Cow (6th item) to cart - attempt 2 at (501, 504) on (//a[contains(text(),'Buy')])[6]
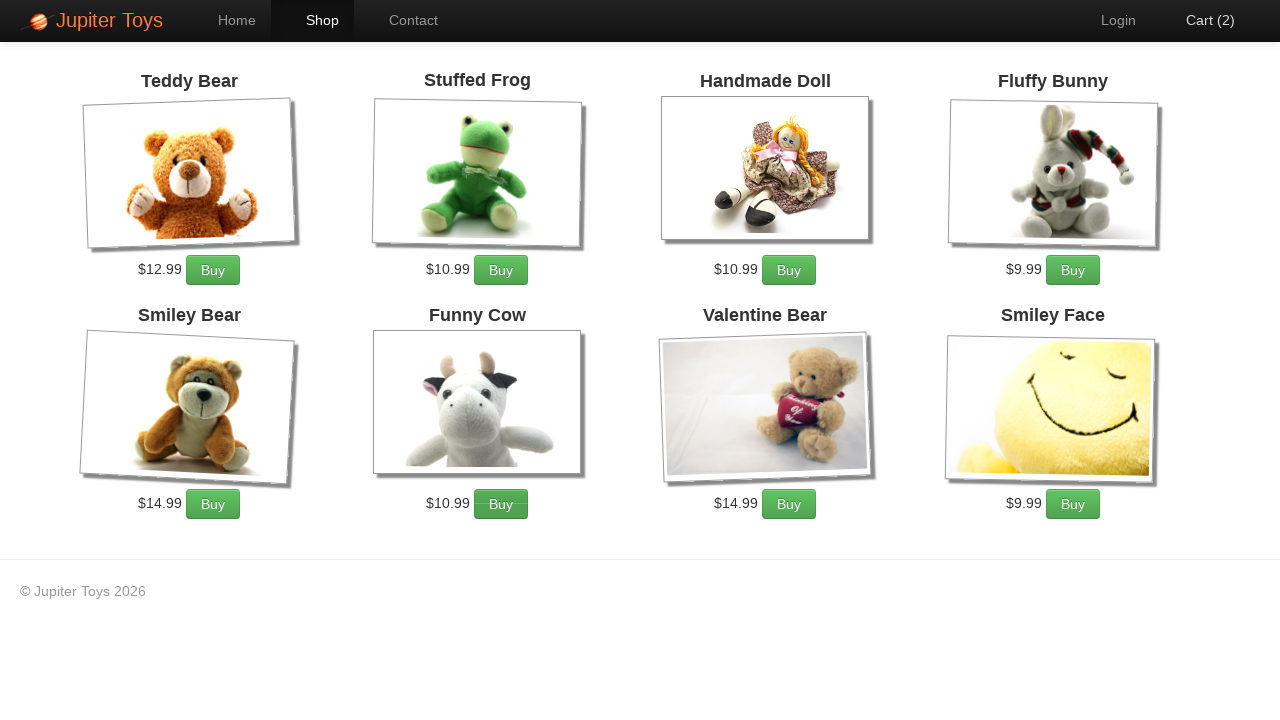

Waited 500ms between add-to-cart clicks
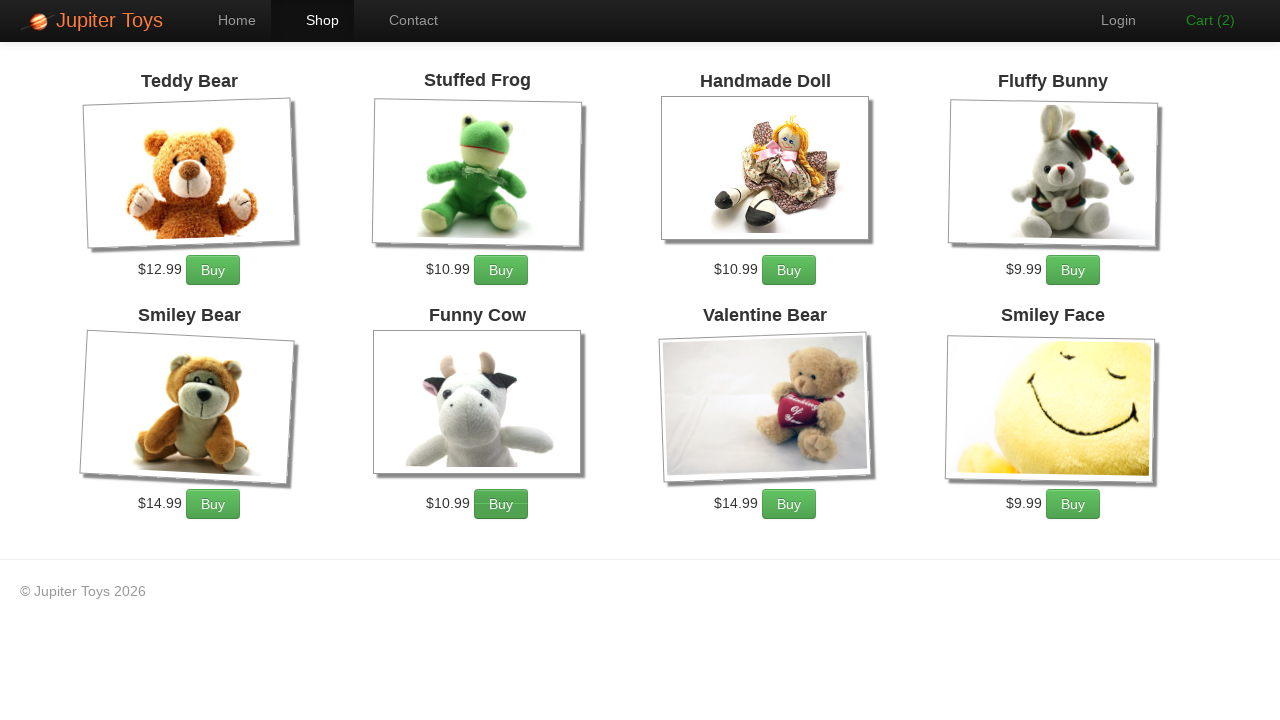

Added Fluffy Bunny (4th item) to cart at (1073, 270) on (//a[contains(text(),'Buy')])[4]
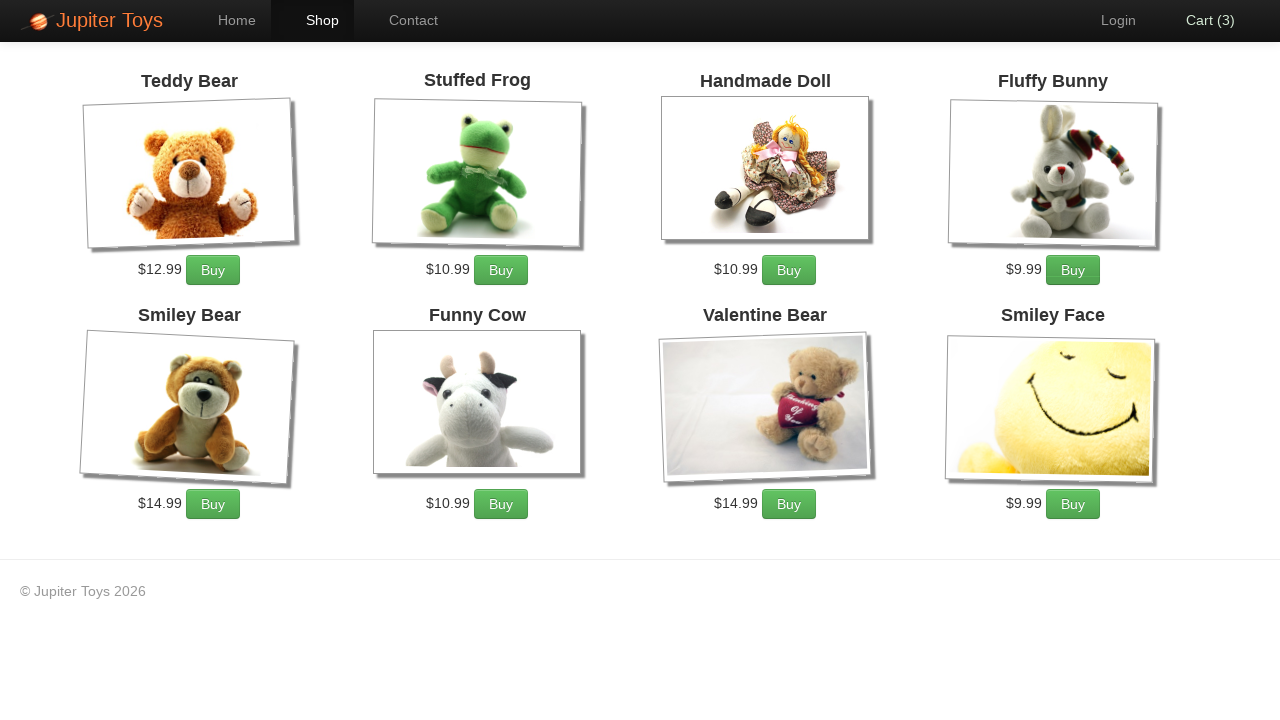

Clicked on cart link to navigate to cart page at (1200, 20) on li#nav-cart a
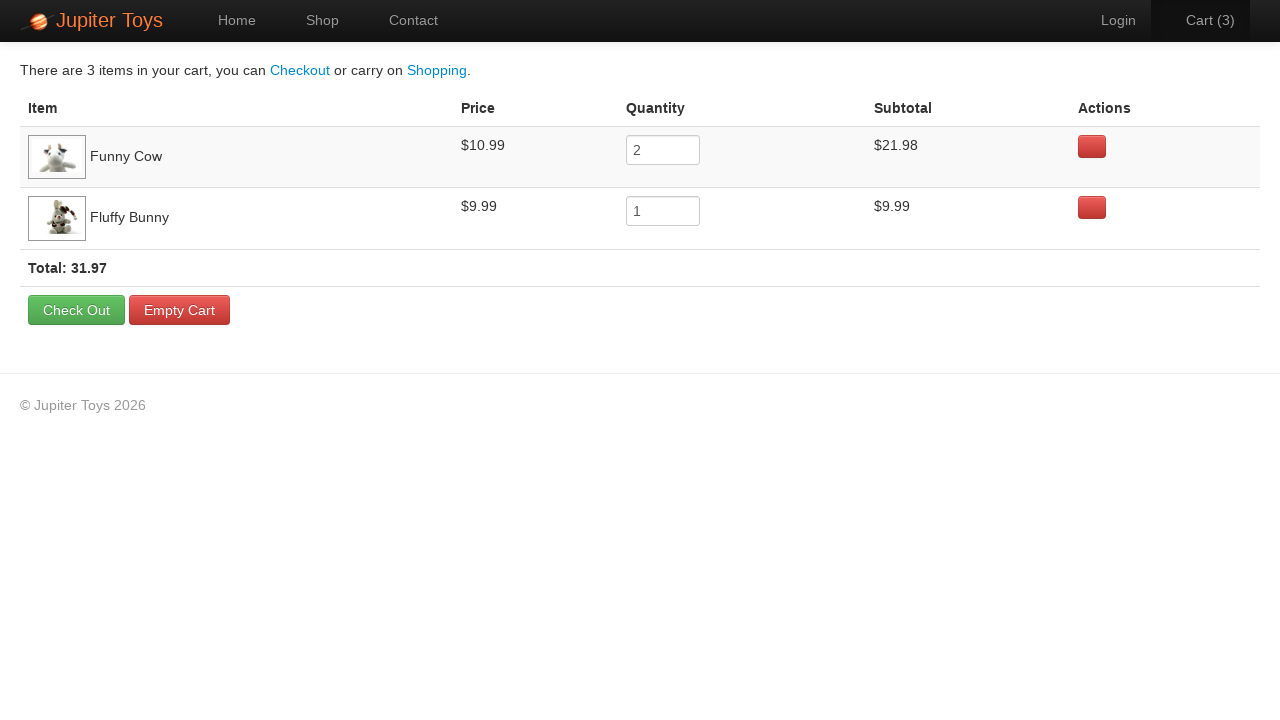

Cart page loaded with table rows visible
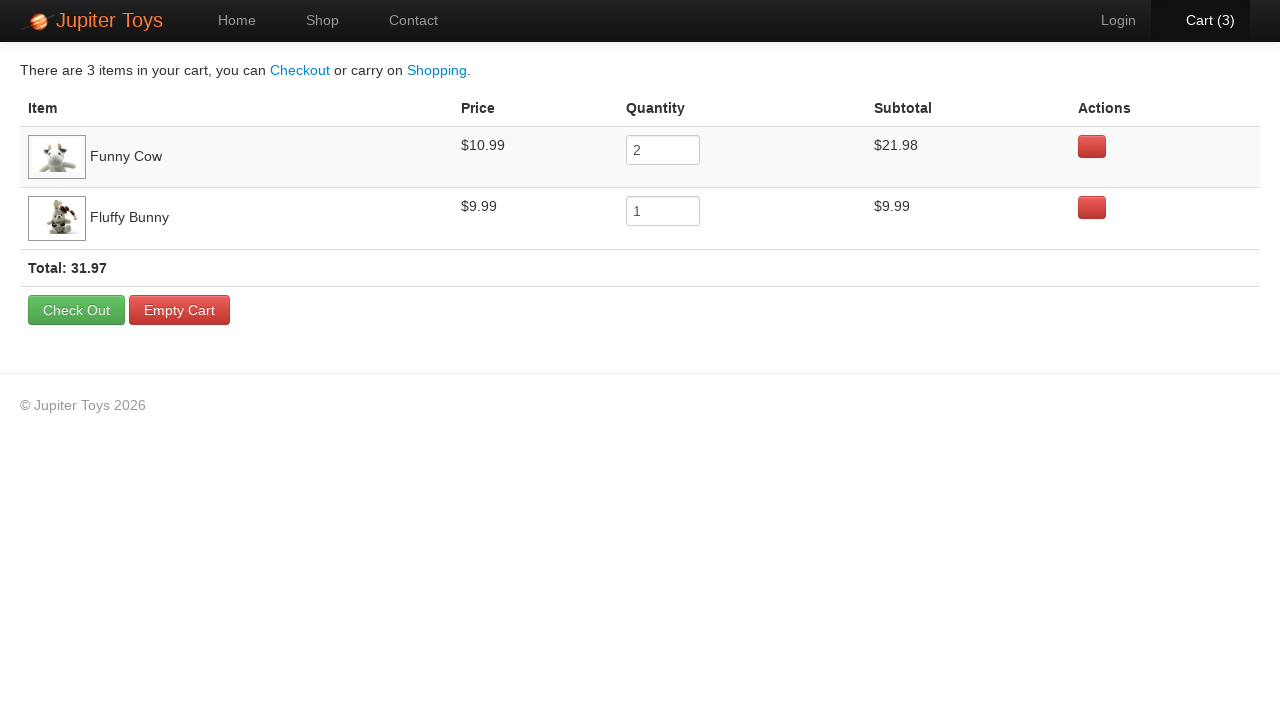

Verified cart contents - found 5 table rows
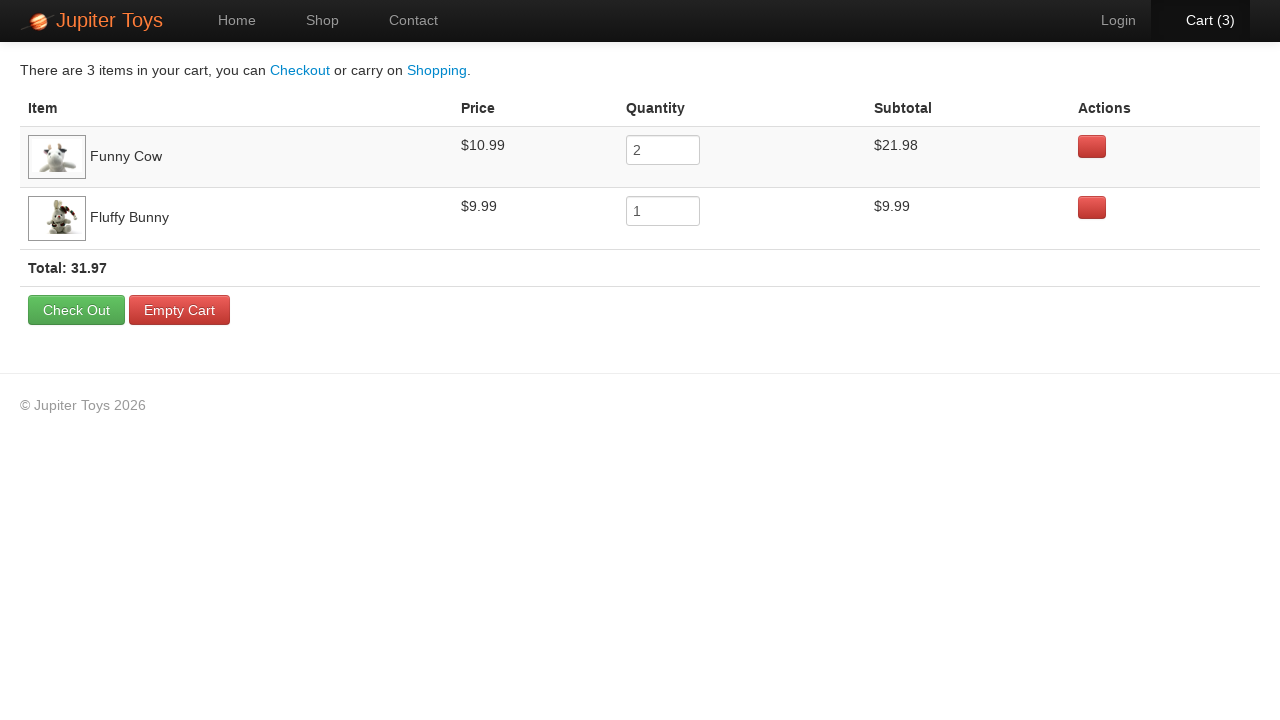

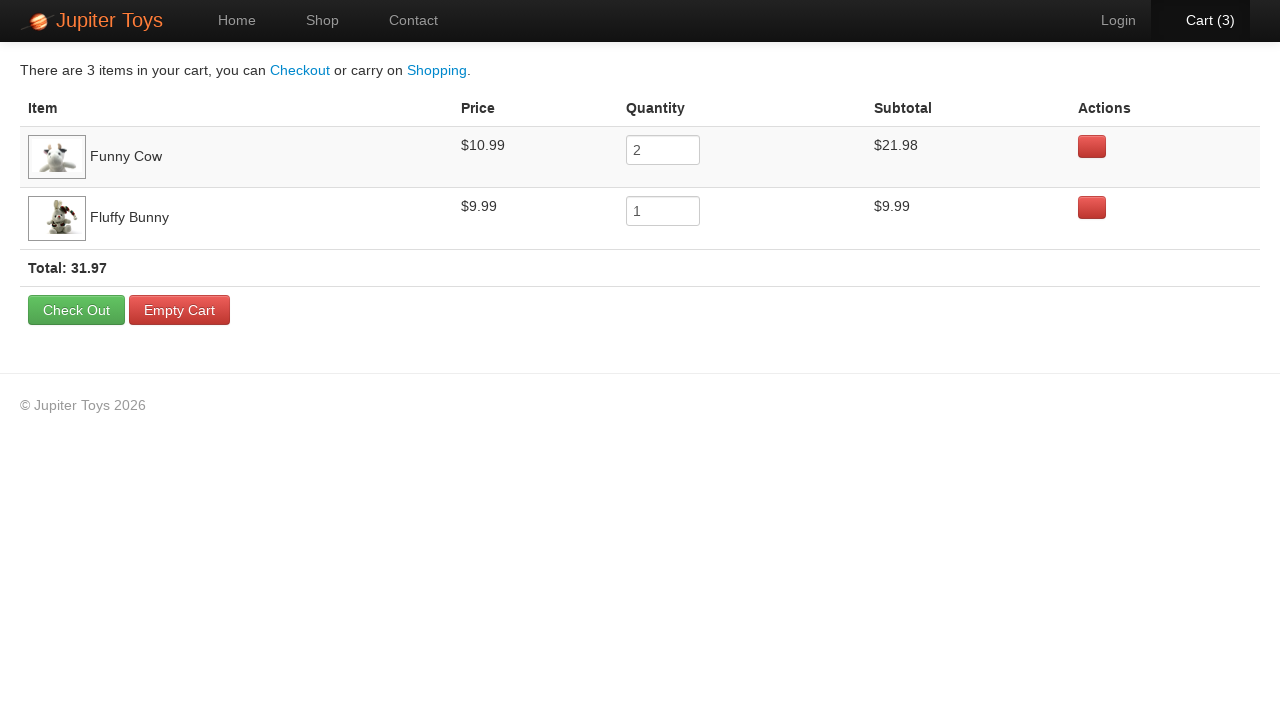